Tests alert handling functionality by triggering a timer-based alert and accepting it

Starting URL: https://demoqa.com/alerts

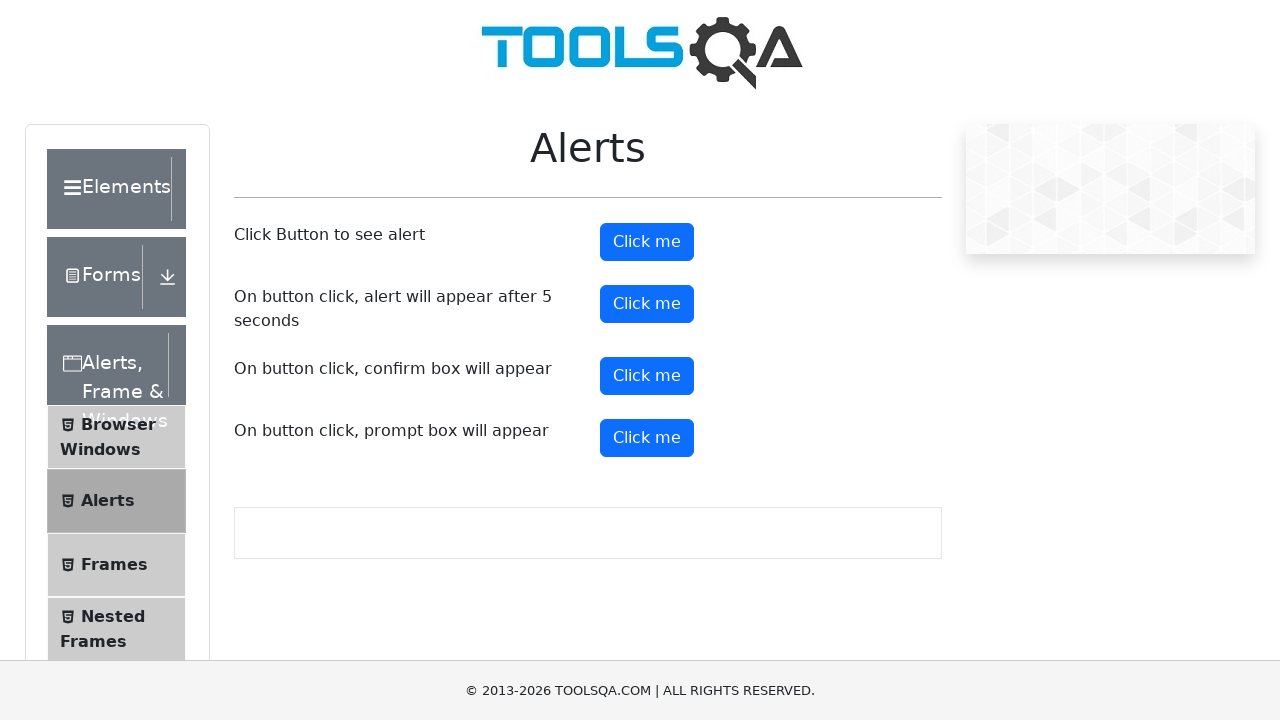

Clicked timer alert button to trigger delayed alert at (647, 304) on #timerAlertButton
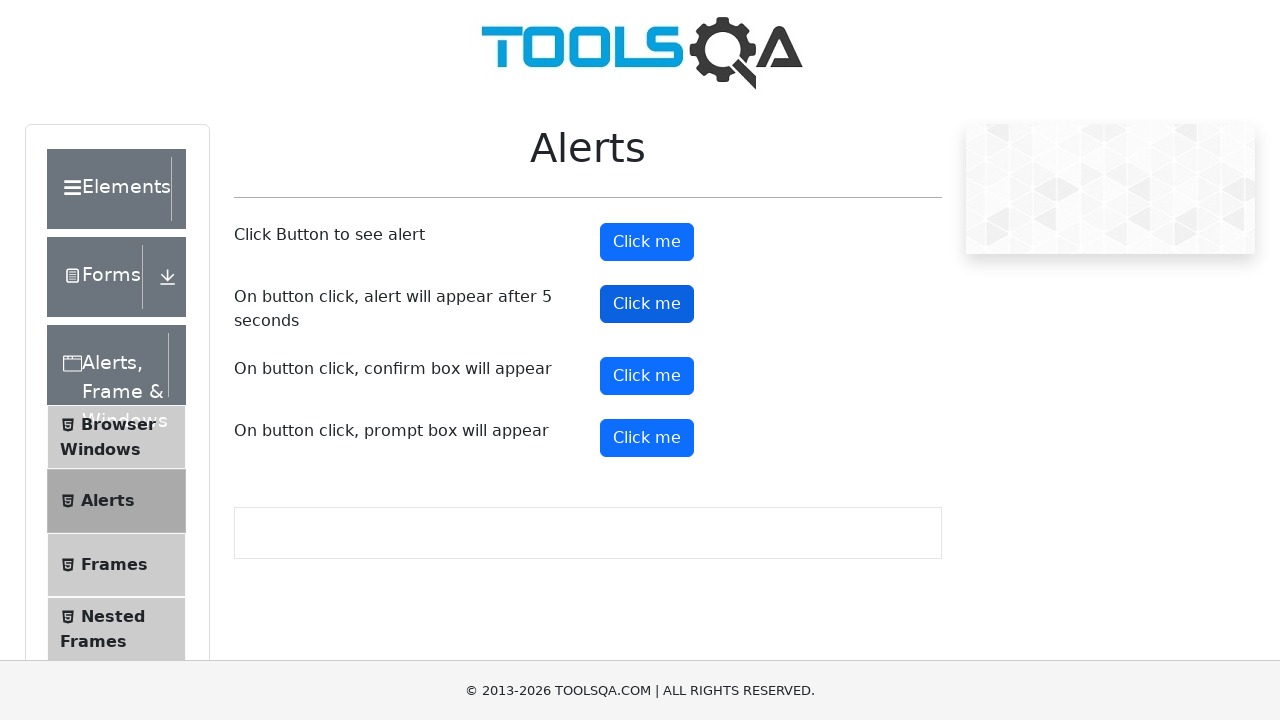

Waited 5.5 seconds for alert to appear
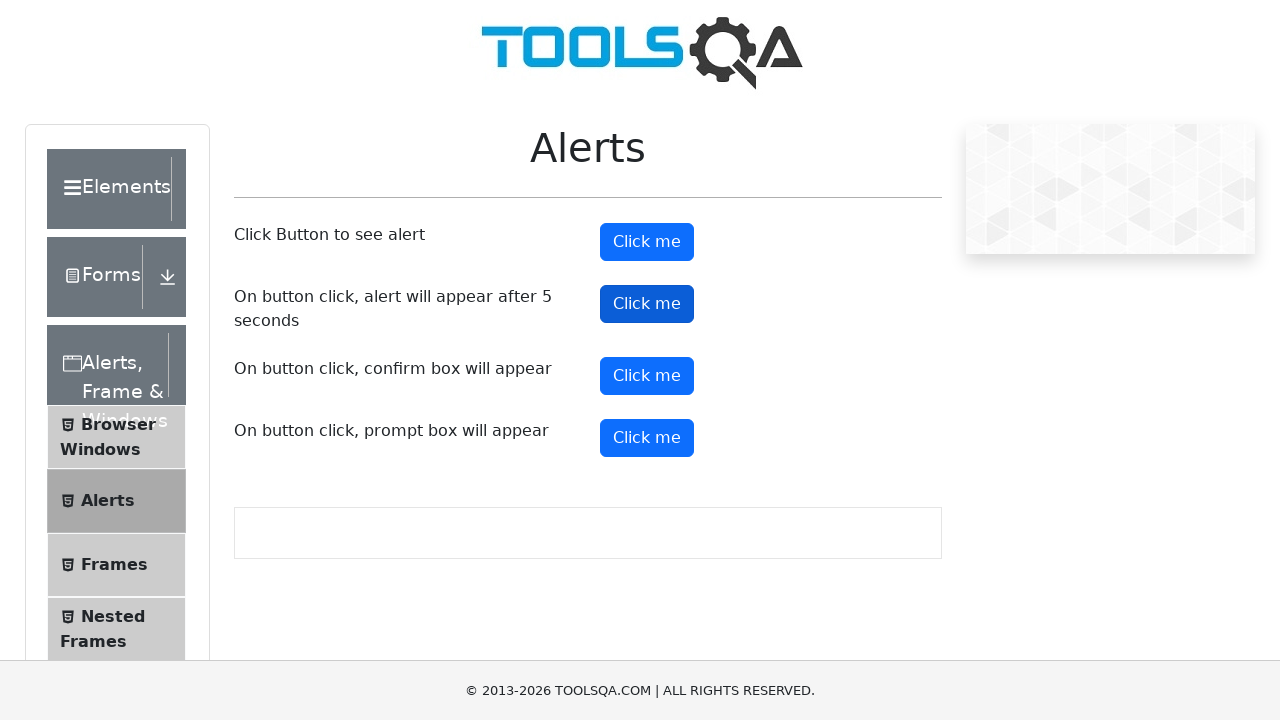

Set up dialog handler to accept alert
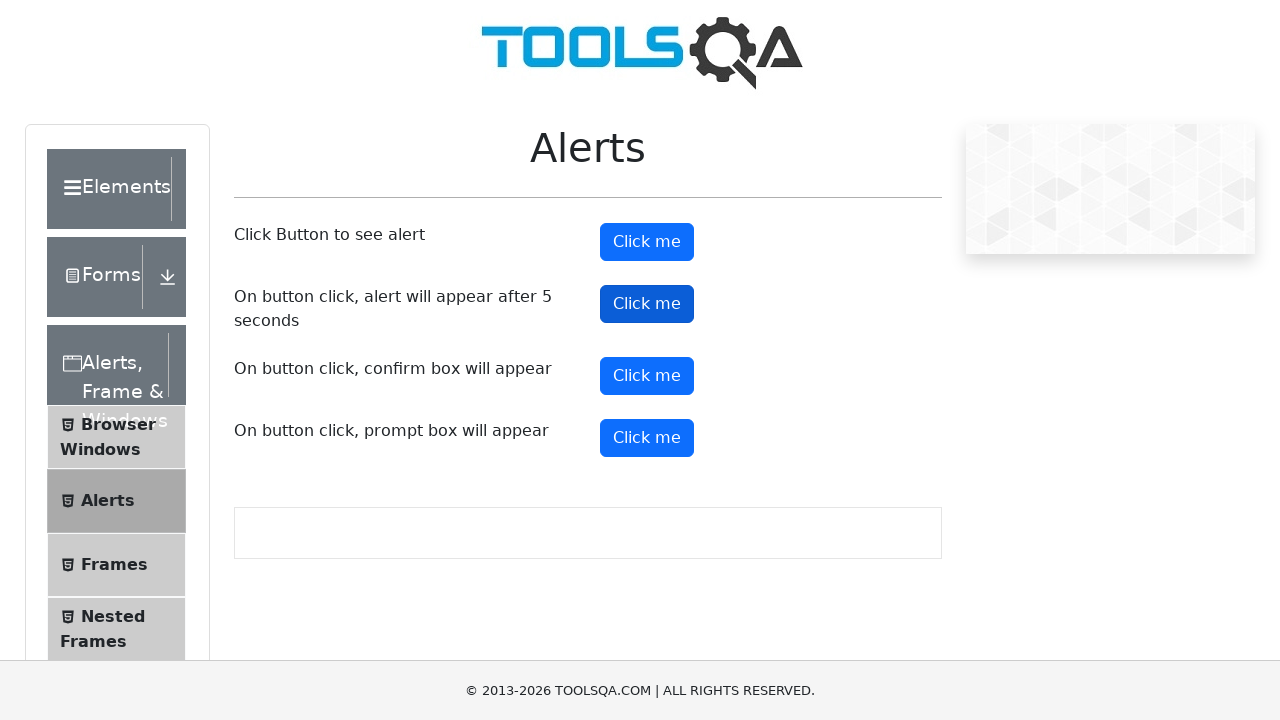

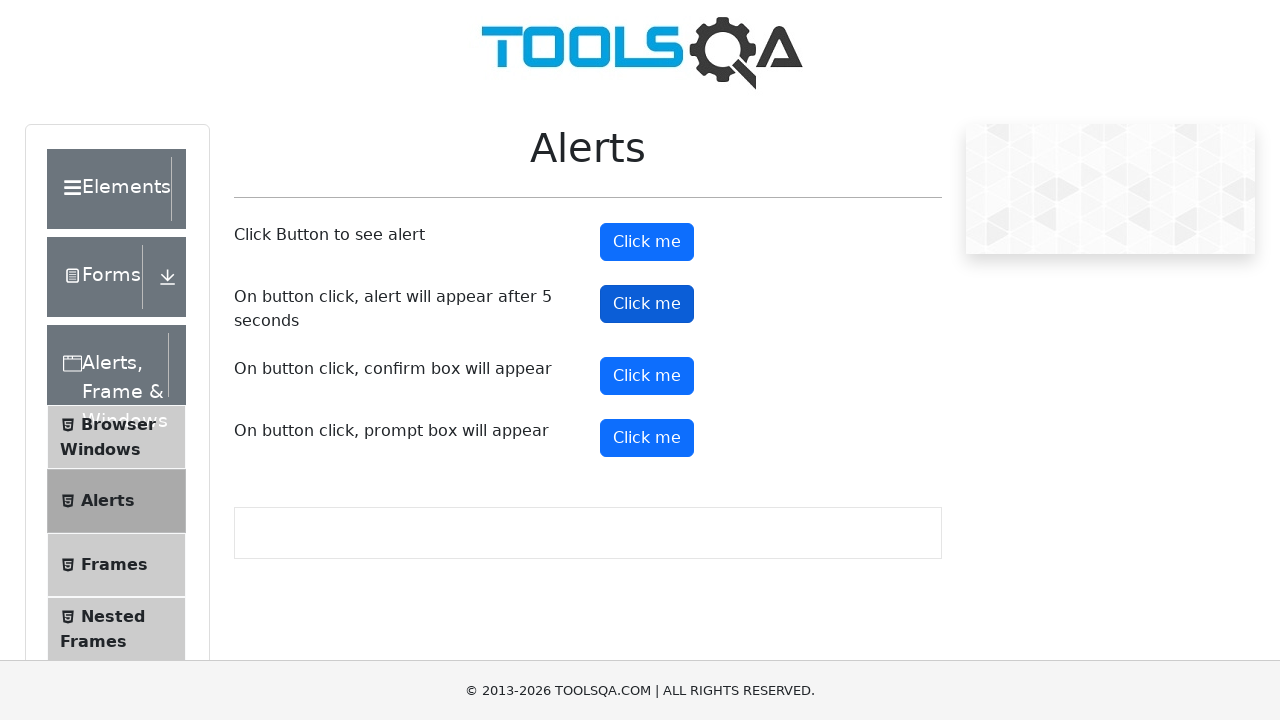